Tests JavaScript alert handling by navigating to the alerts page, triggering a prompt alert, sending text to it, and accepting it

Starting URL: https://the-internet.herokuapp.com/

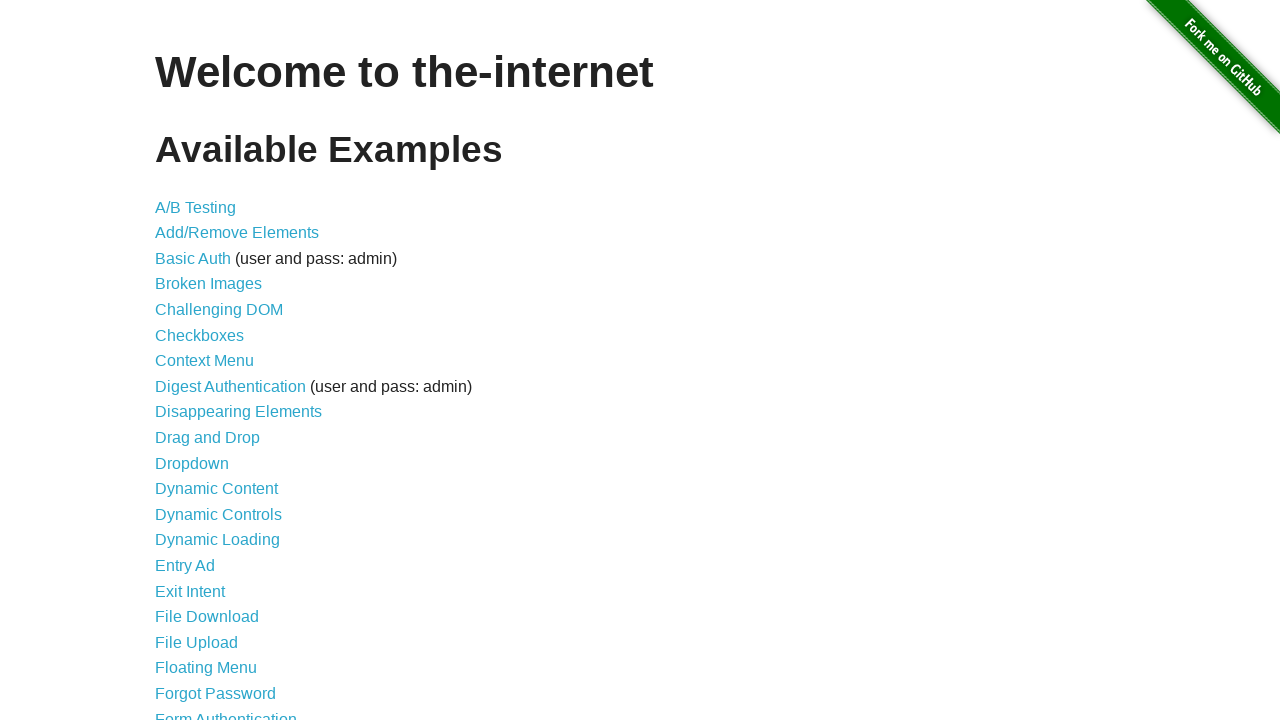

Navigated to the-internet.herokuapp.com home page
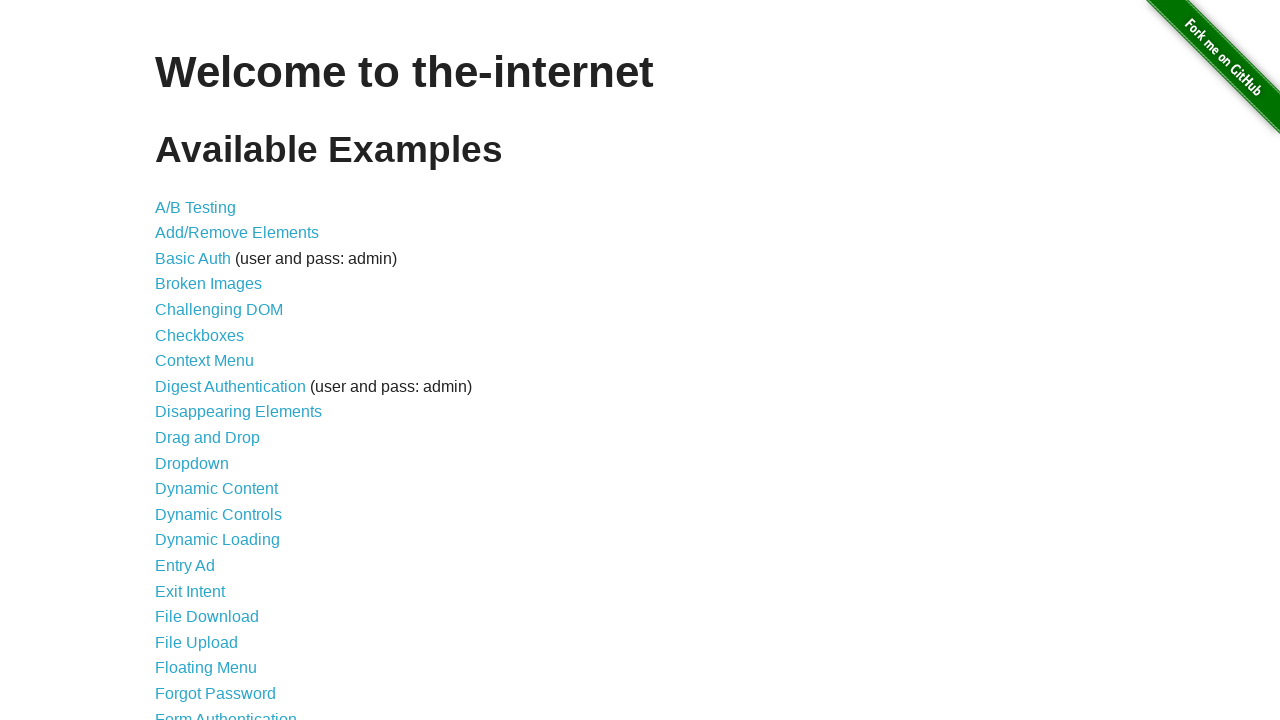

Clicked on JavaScript Alerts link at (214, 361) on xpath=//a[contains(text(),'JavaScript Alerts')]
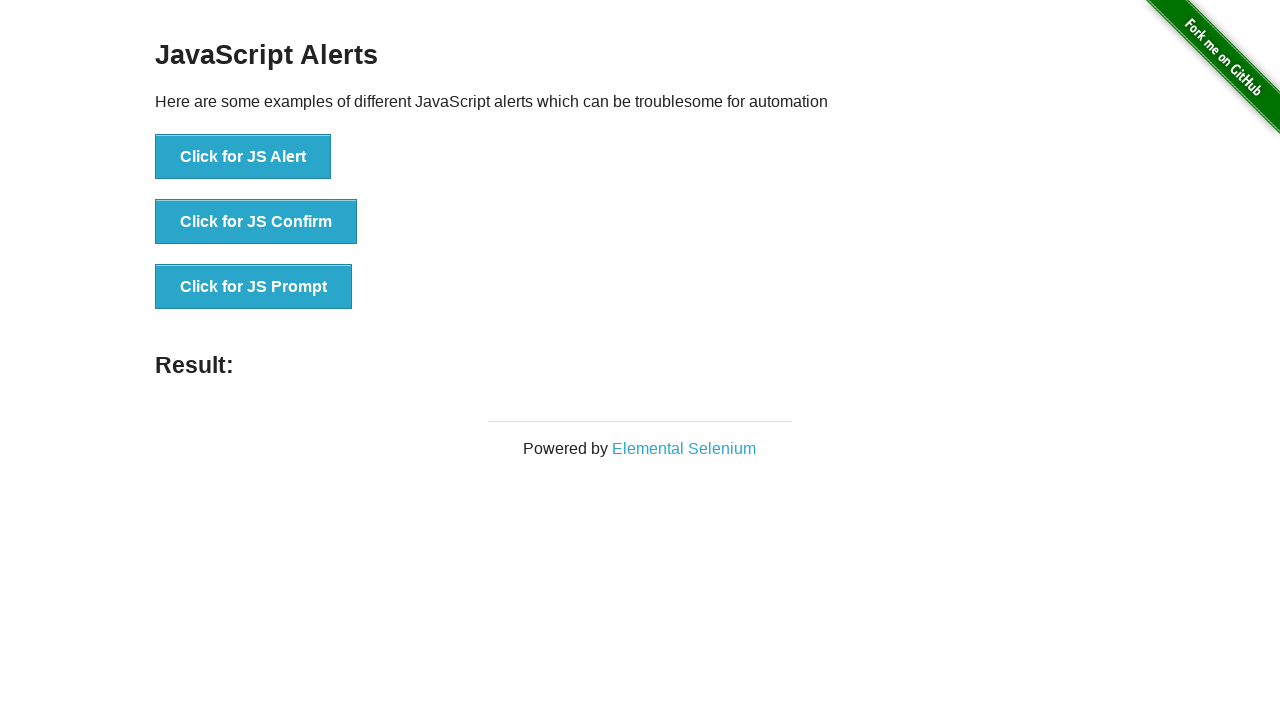

Set up dialog handler to accept prompt with text 'Welcome'
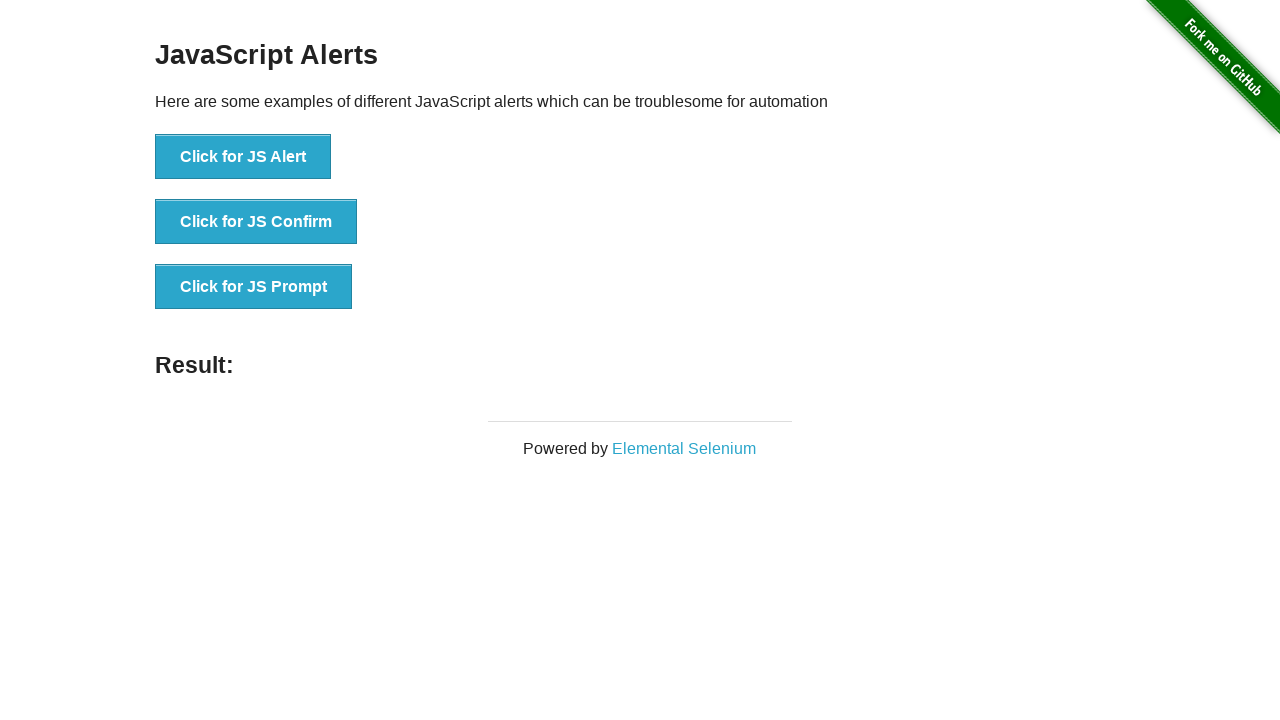

Clicked button to trigger JavaScript prompt alert at (254, 287) on xpath=//button[contains(text(),'Click for JS Prompt')]
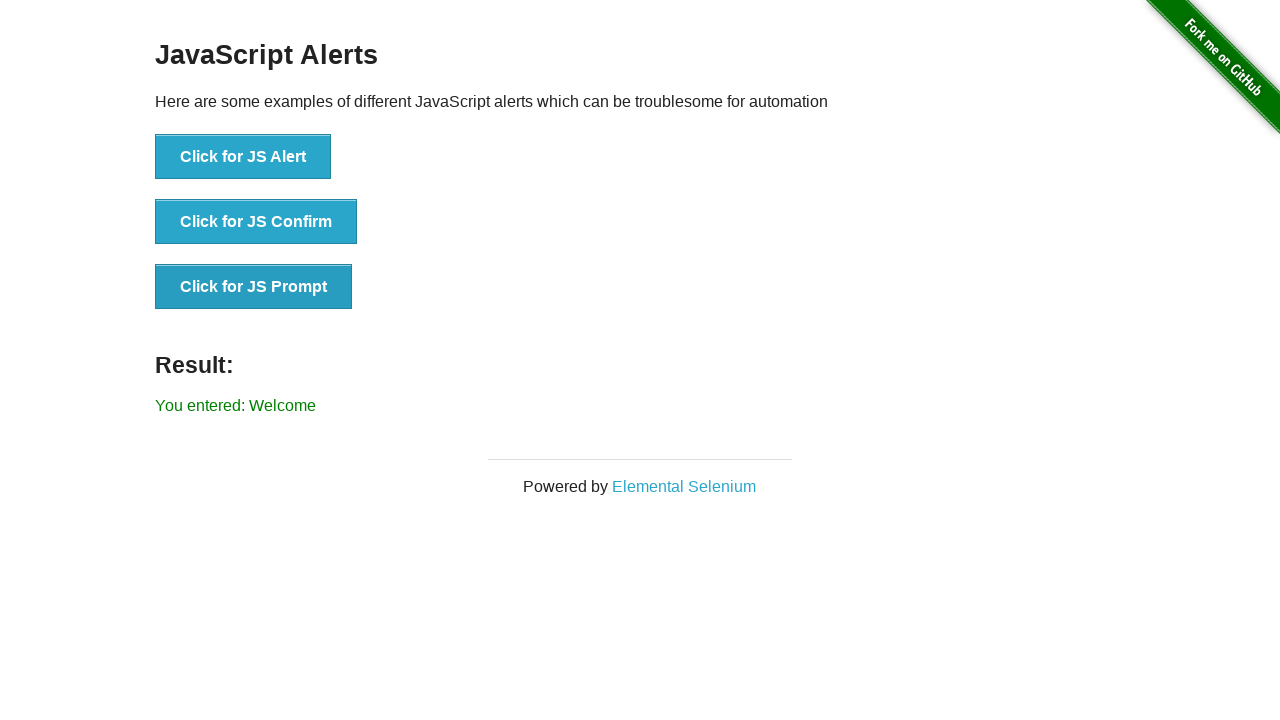

Waited for prompt dialog to be processed and accepted
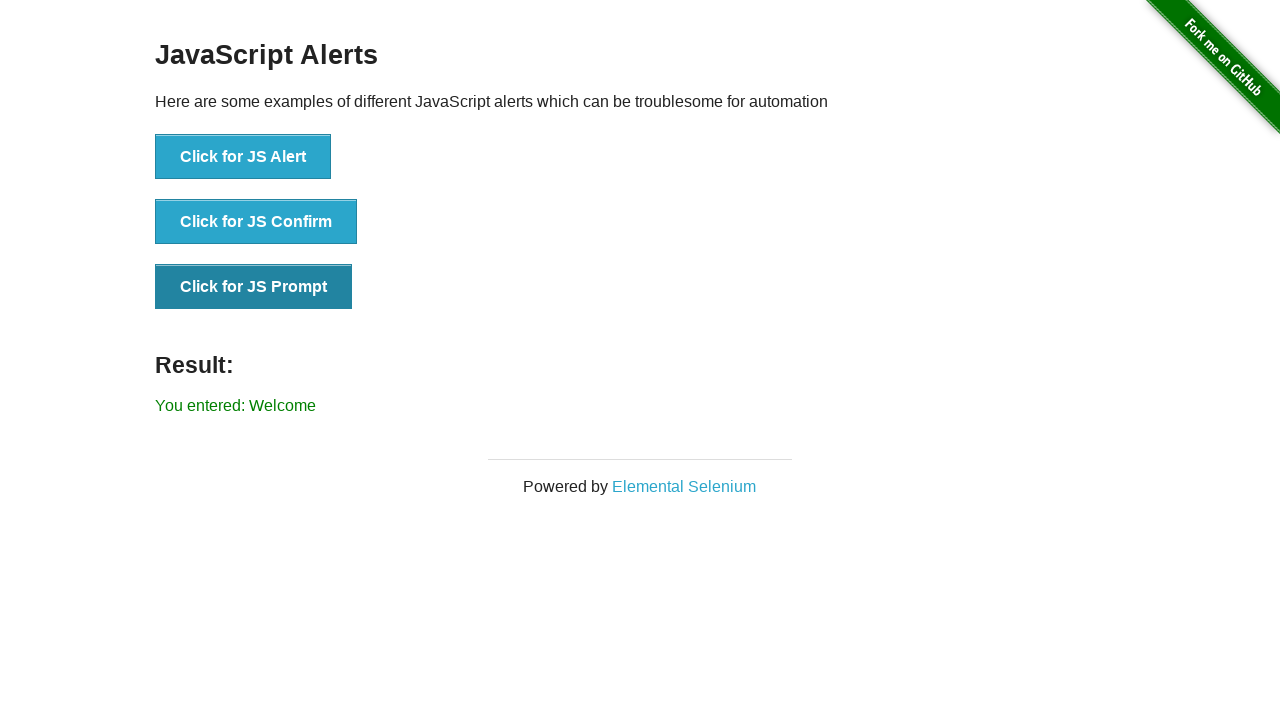

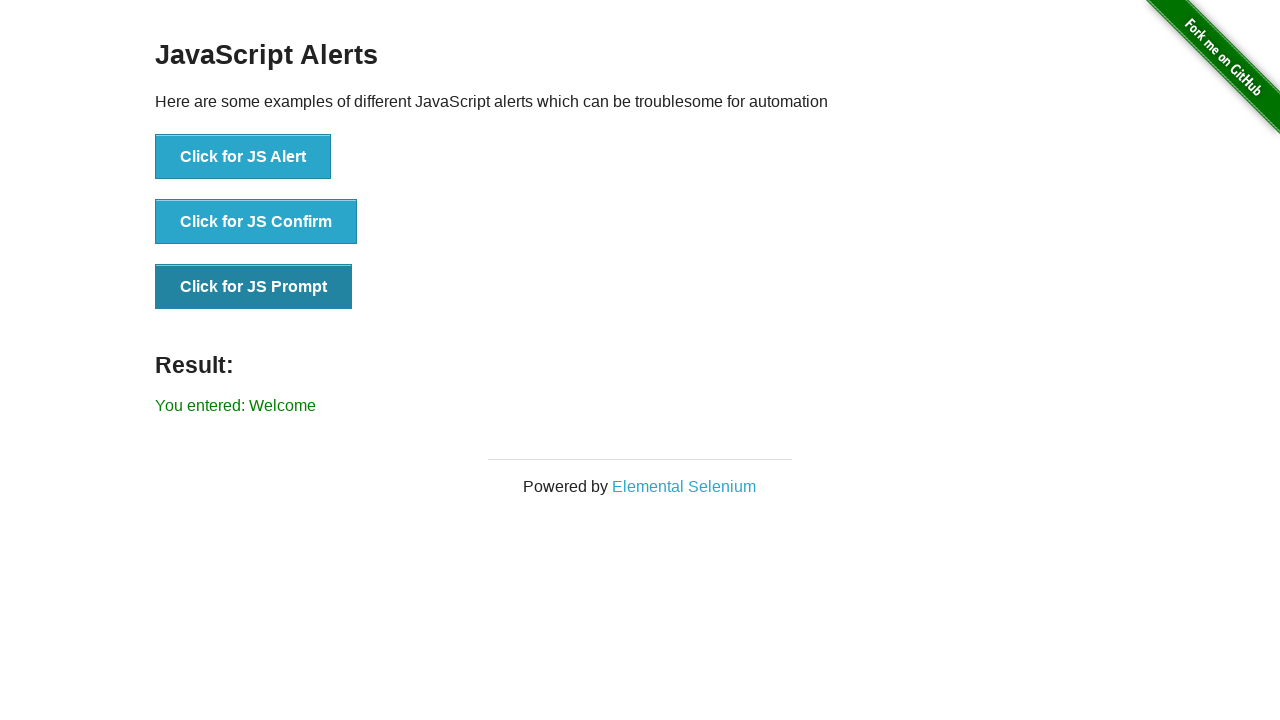